Tests a form that requires extracting a hidden value from an element attribute, performing a mathematical calculation (log of absolute value of 12*sin(x)), filling the answer, checking two checkboxes, and submitting the form.

Starting URL: http://suninjuly.github.io/get_attribute.html

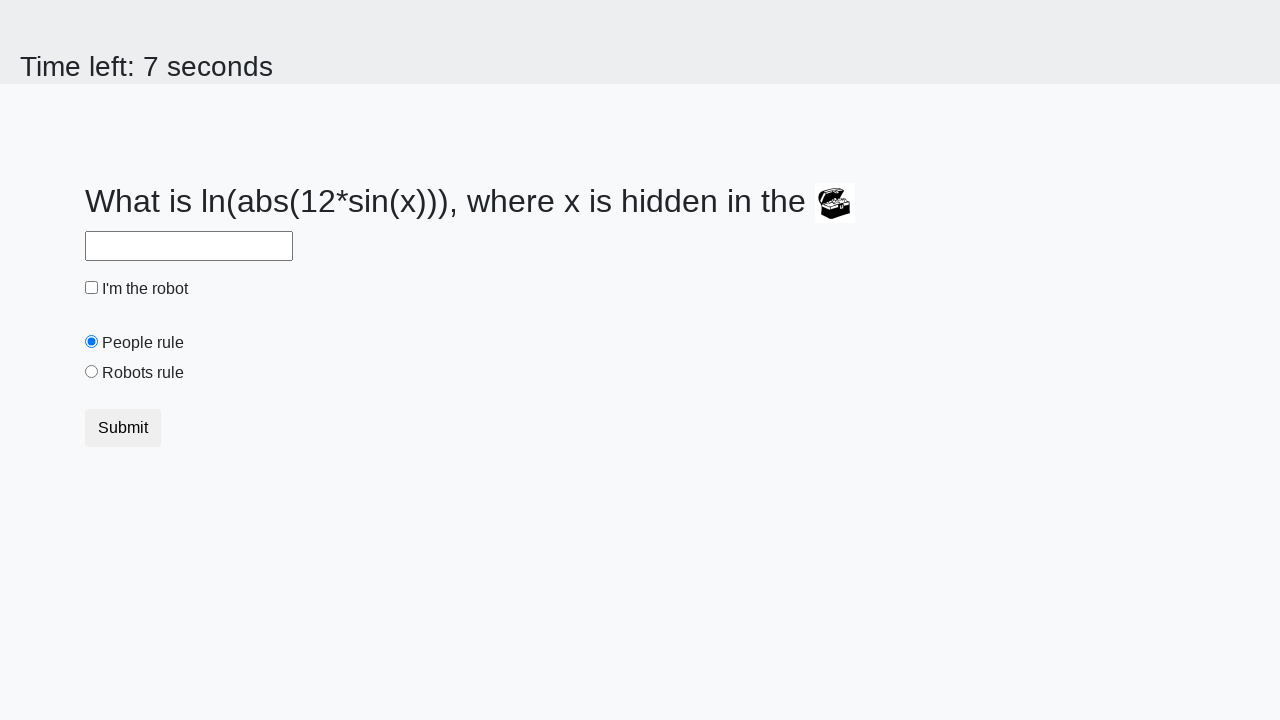

Located treasure element with hidden valuex attribute
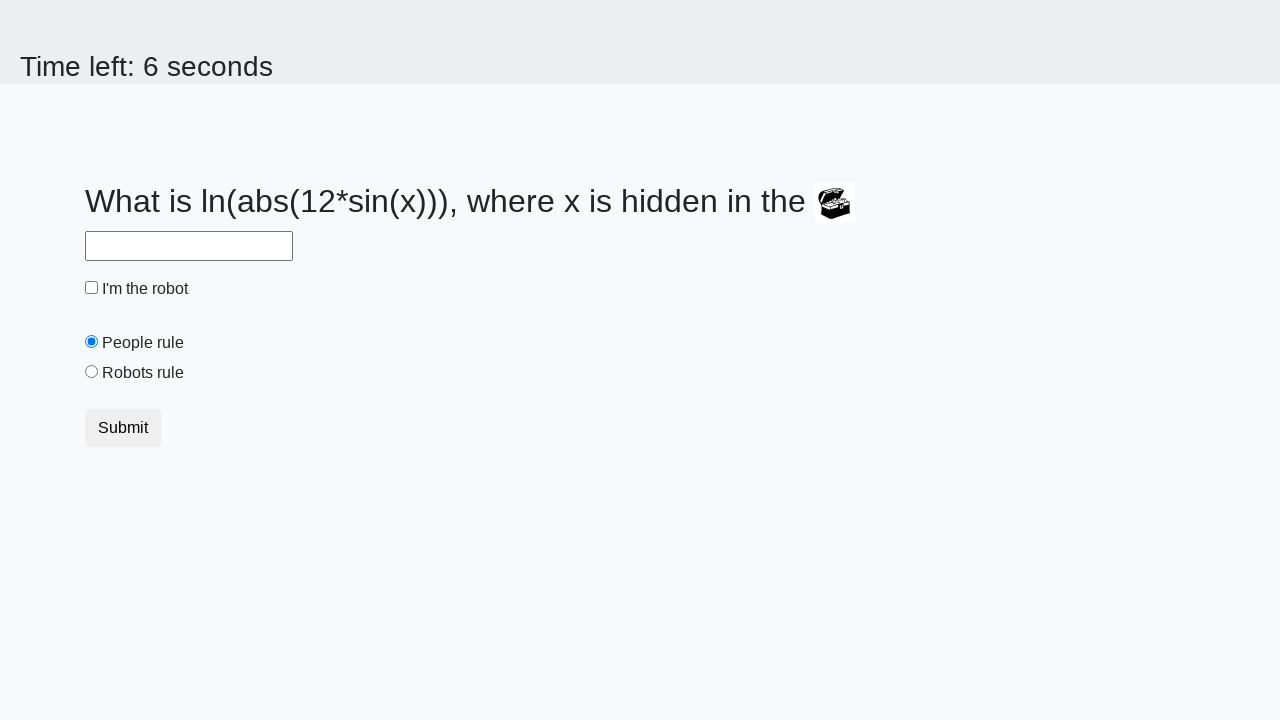

Extracted hidden value x=551 from treasure element
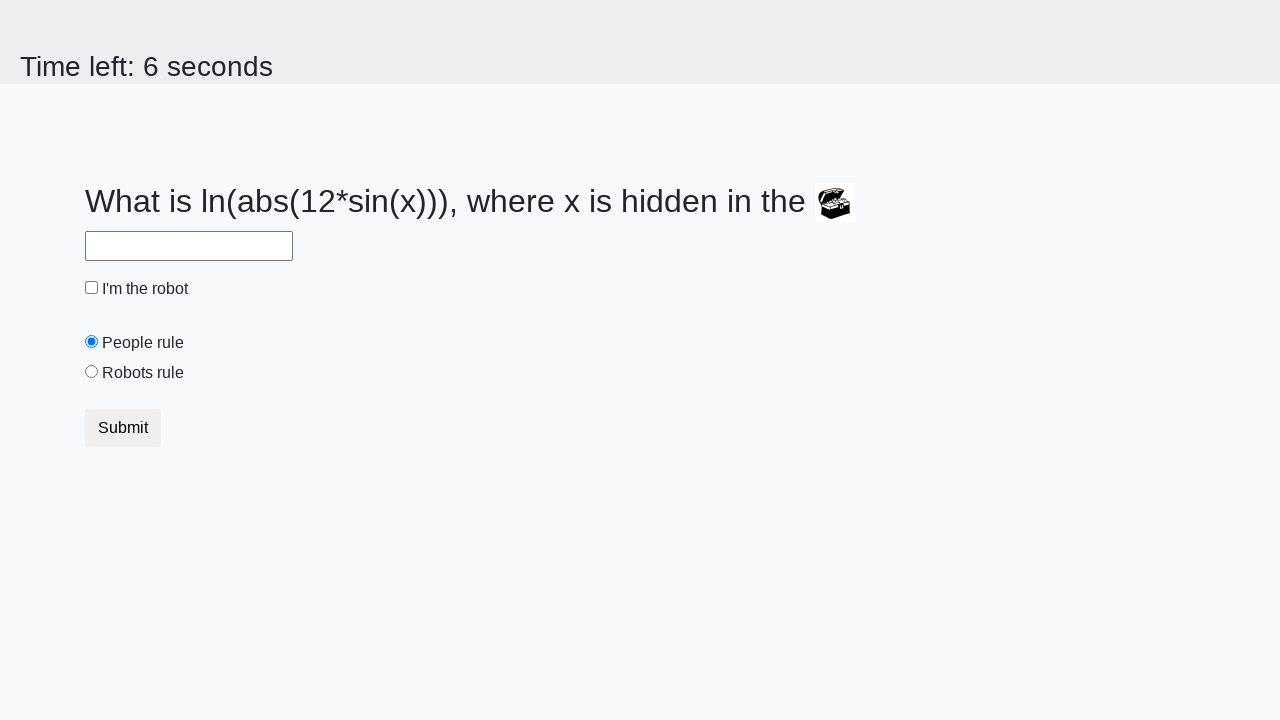

Calculated answer using formula log(abs(12*sin(x))) = 2.4225421675255827
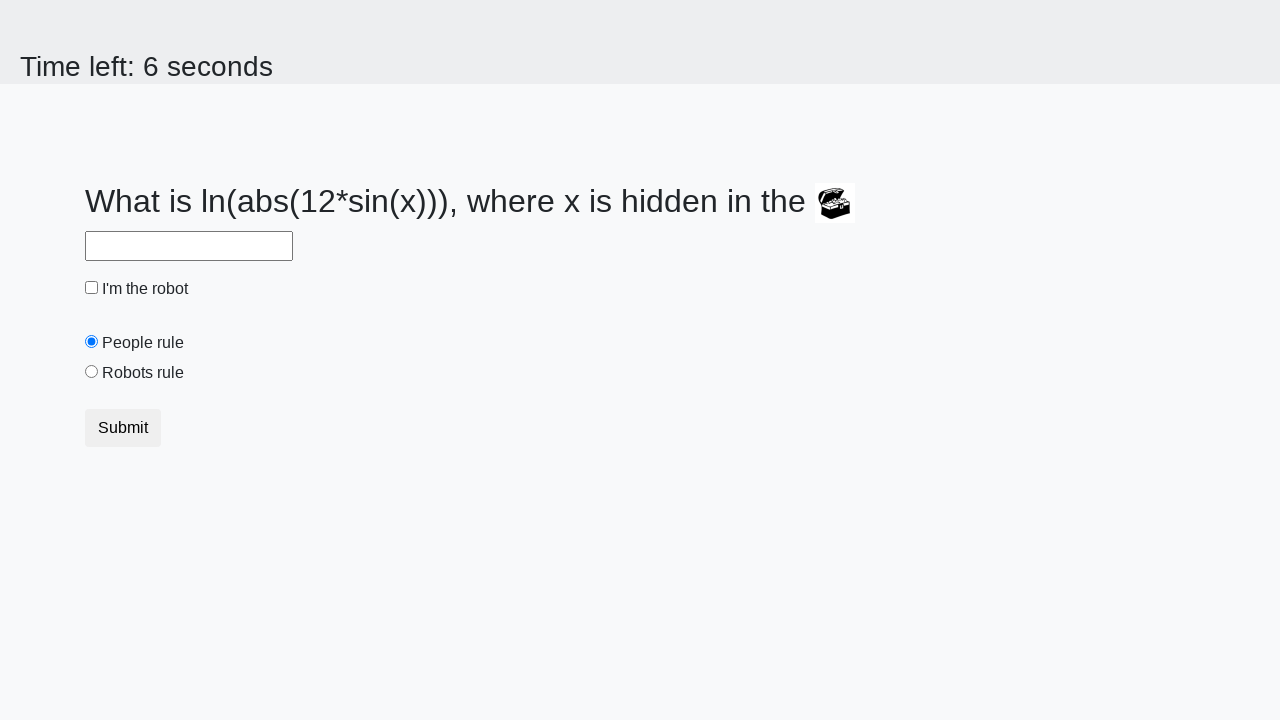

Filled answer field with calculated value 2.4225421675255827 on #answer
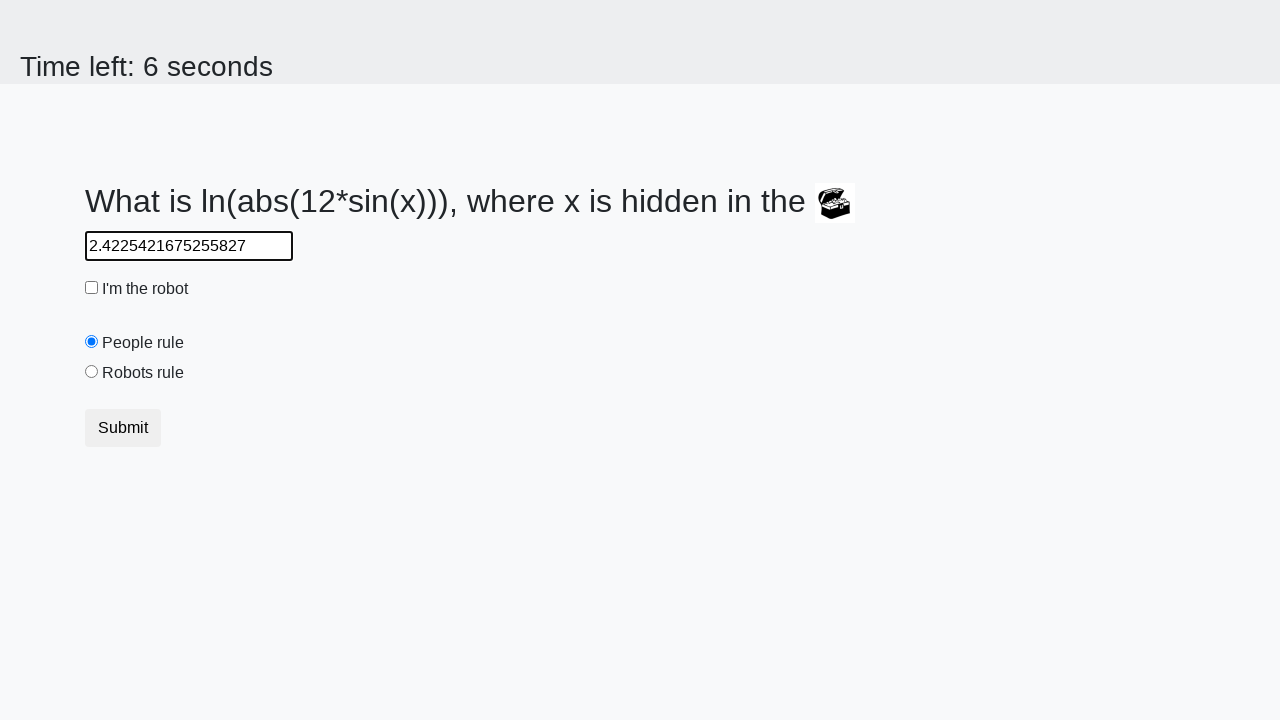

Checked the robot checkbox at (92, 288) on #robotCheckbox
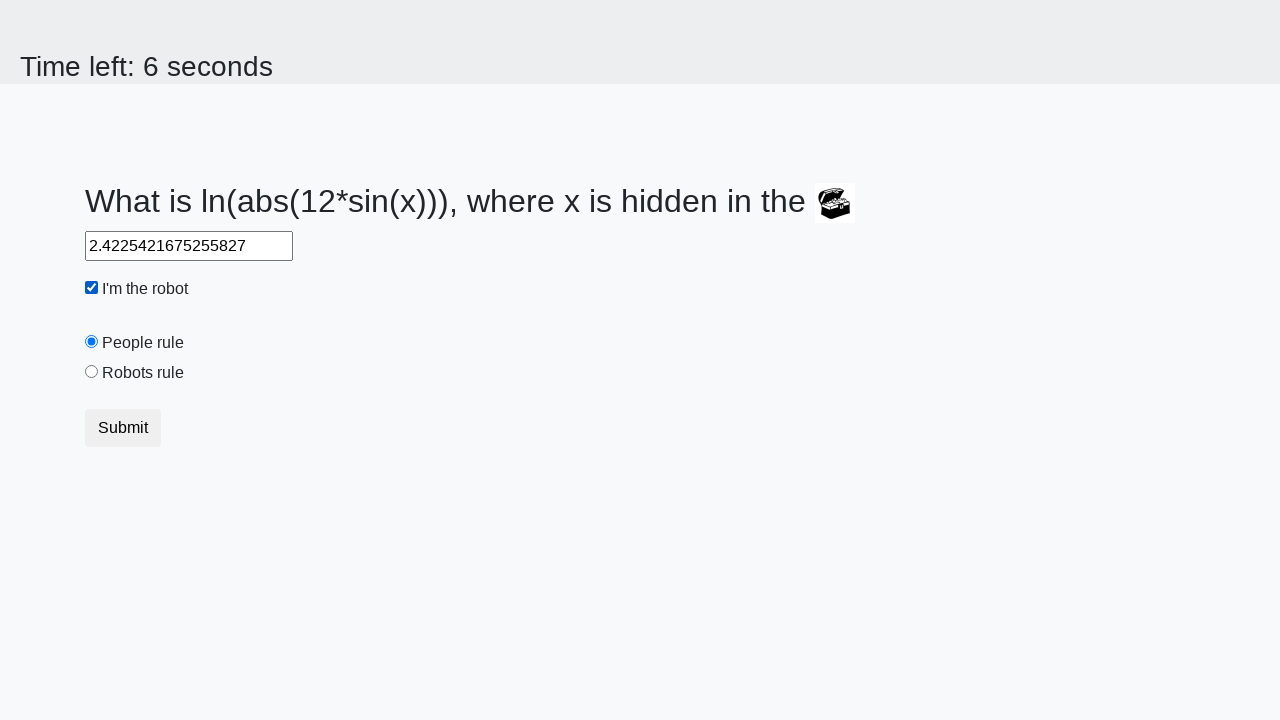

Checked the robots rule checkbox at (92, 372) on #robotsRule
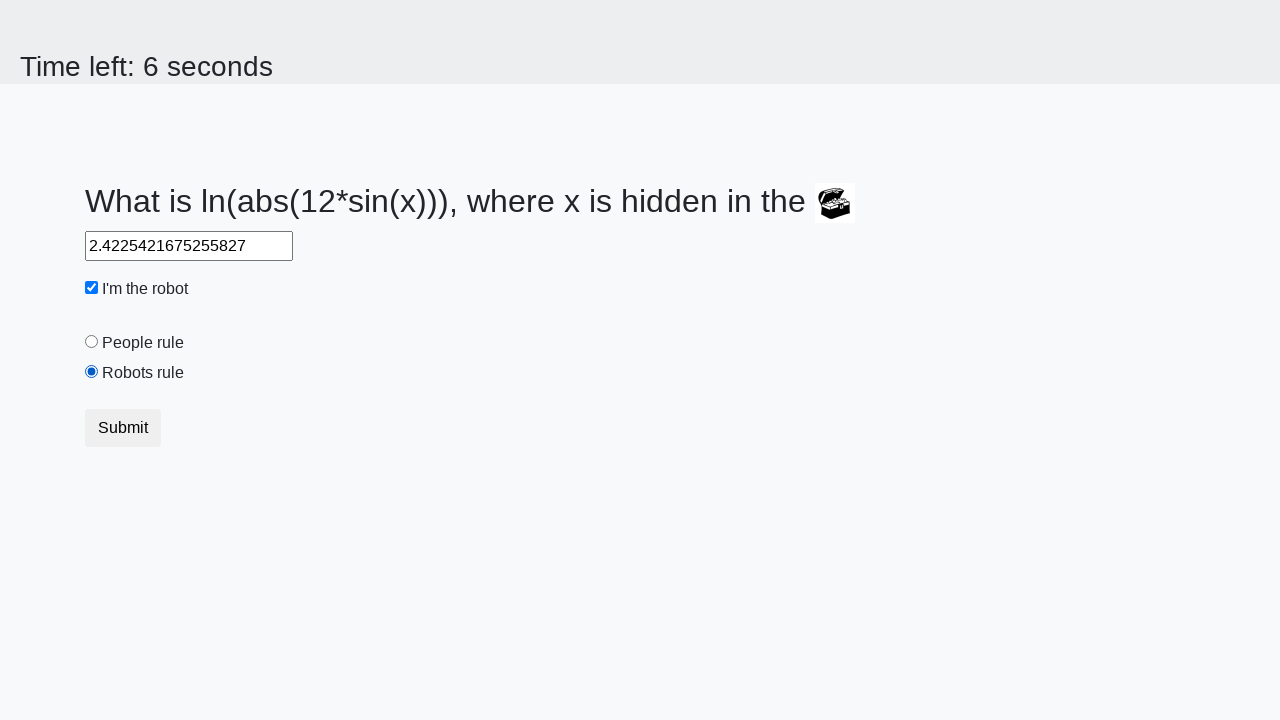

Clicked submit button to submit form at (123, 428) on button.btn
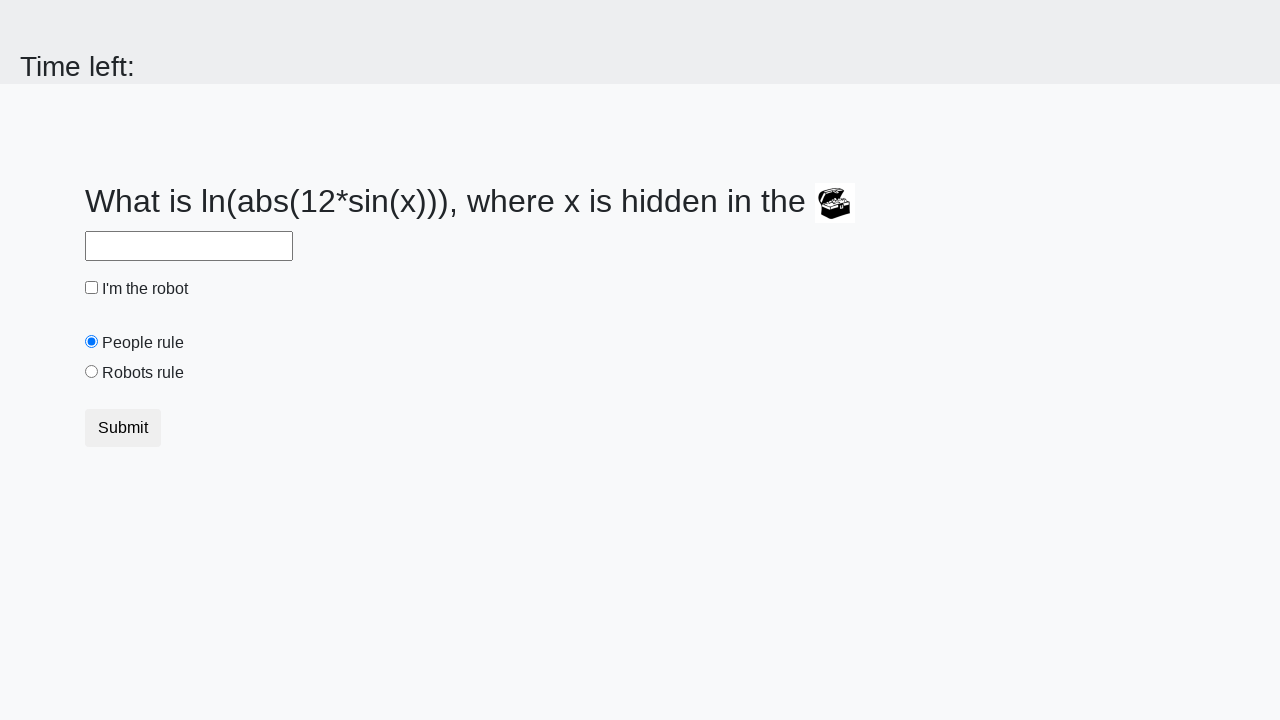

Waited for page to process form submission
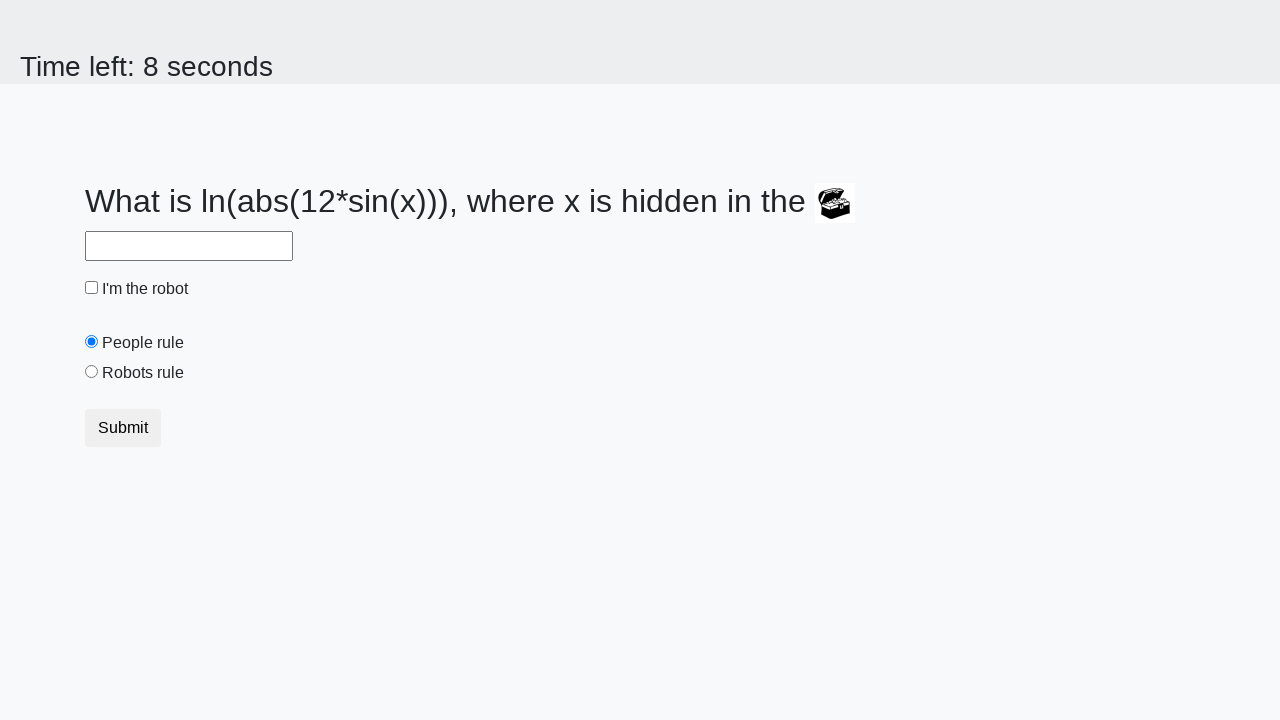

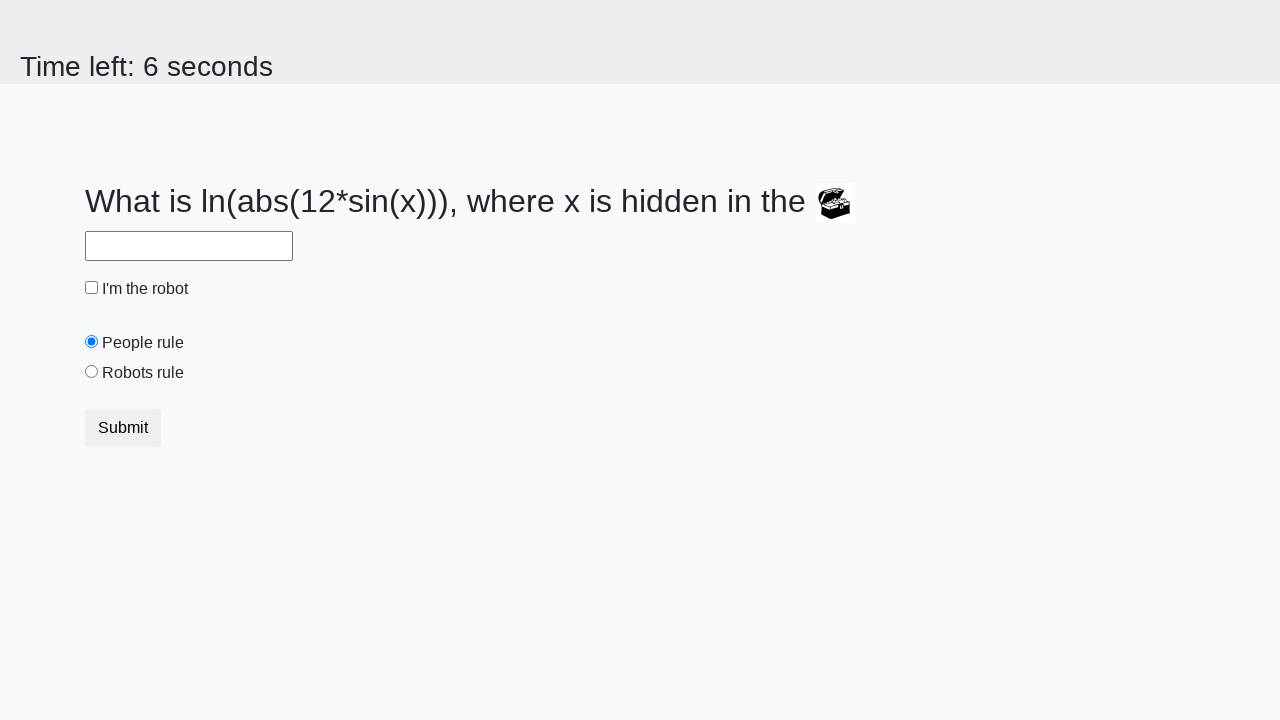